Tests alert functionality on a practice automation page by filling a name field and clicking the alert button to trigger a JavaScript alert popup

Starting URL: https://rahulshettyacademy.com/AutomationPractice

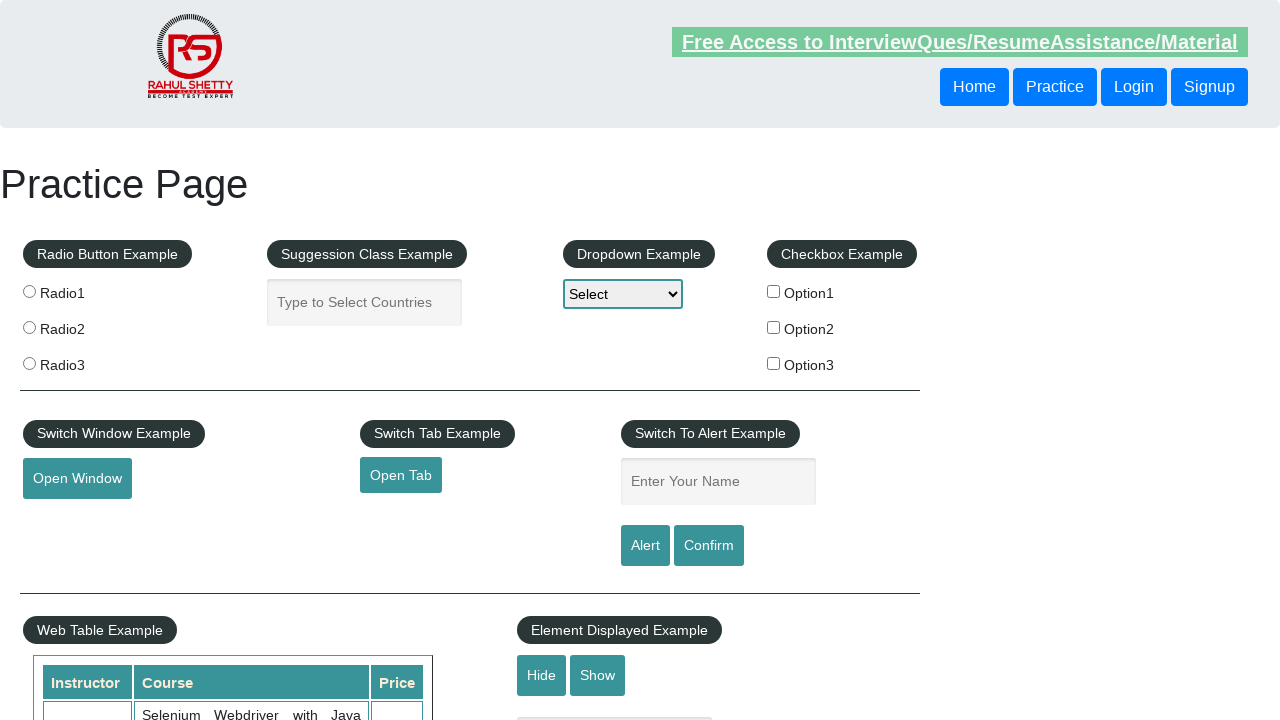

Filled name field with 'Option3' on input[name='enter-name']
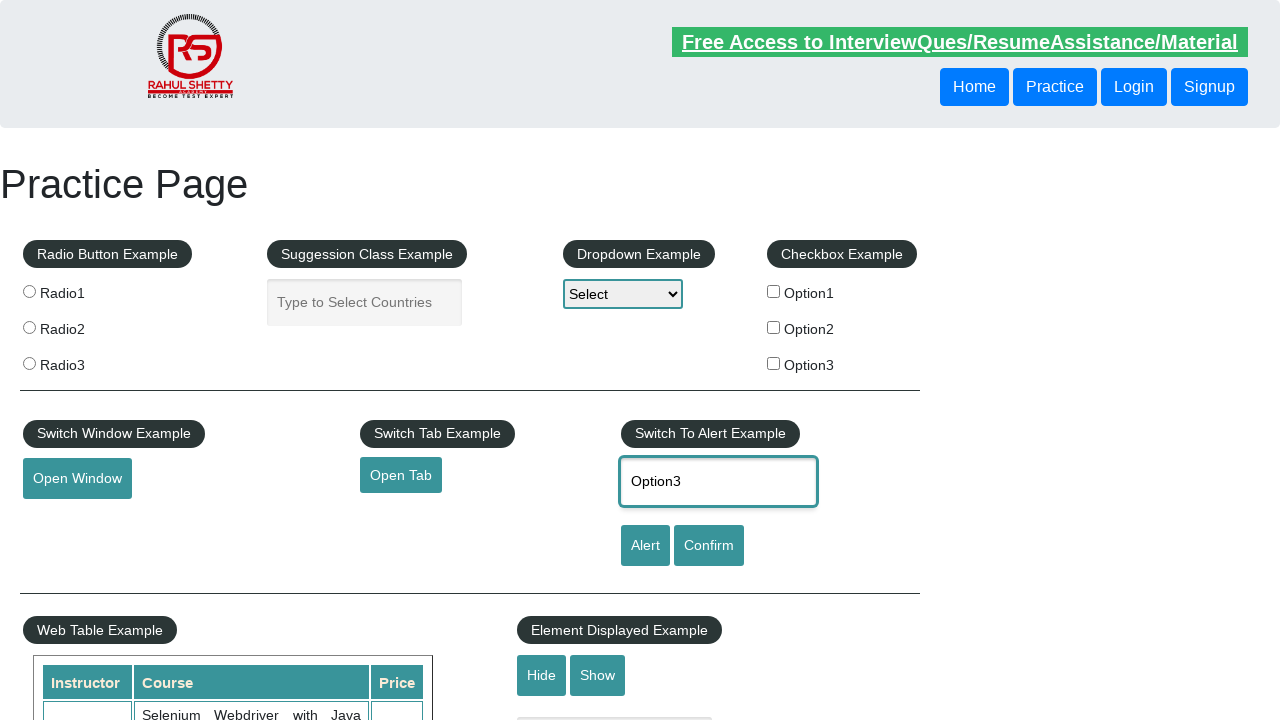

Clicked alert button to trigger JavaScript alert at (645, 546) on #alertbtn
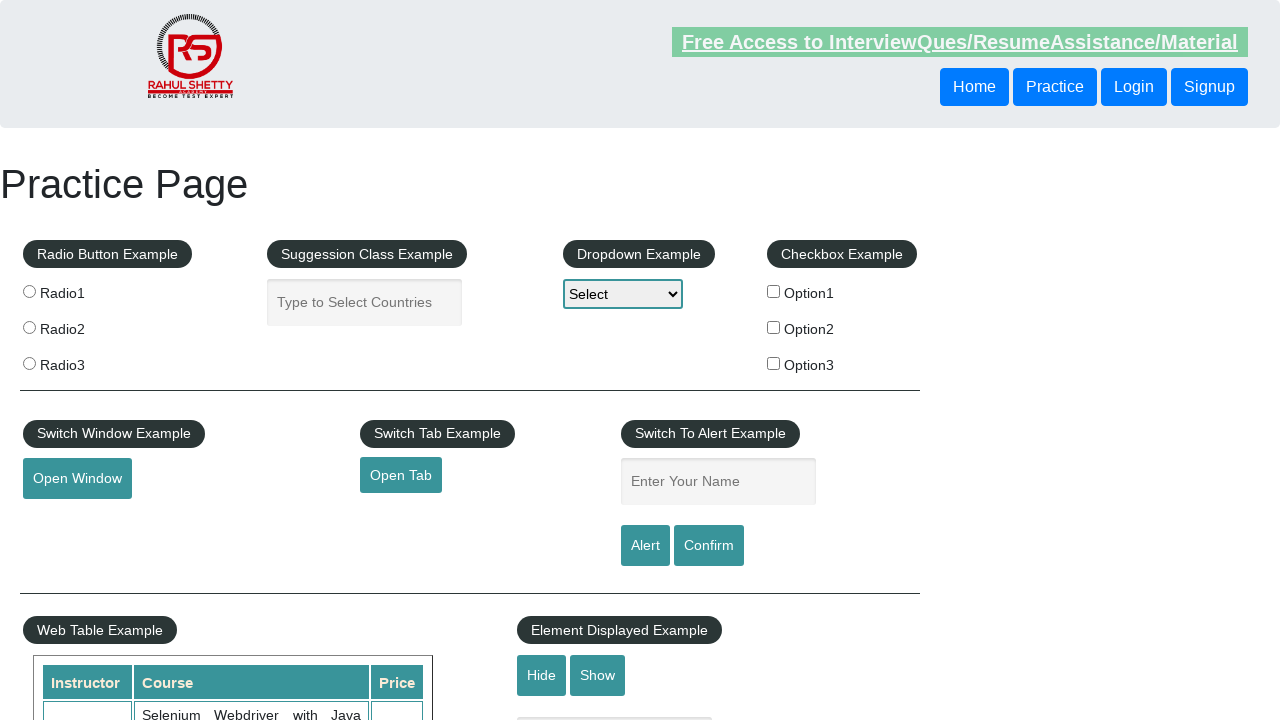

Alert dialog accepted
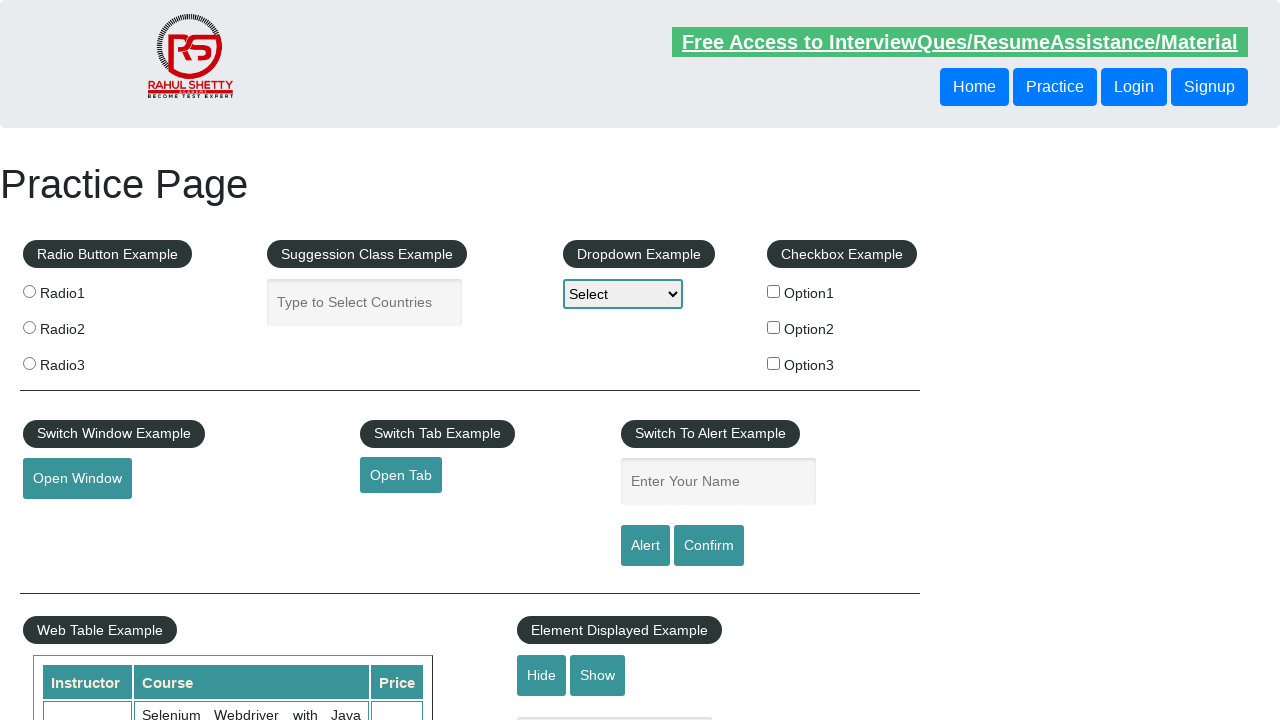

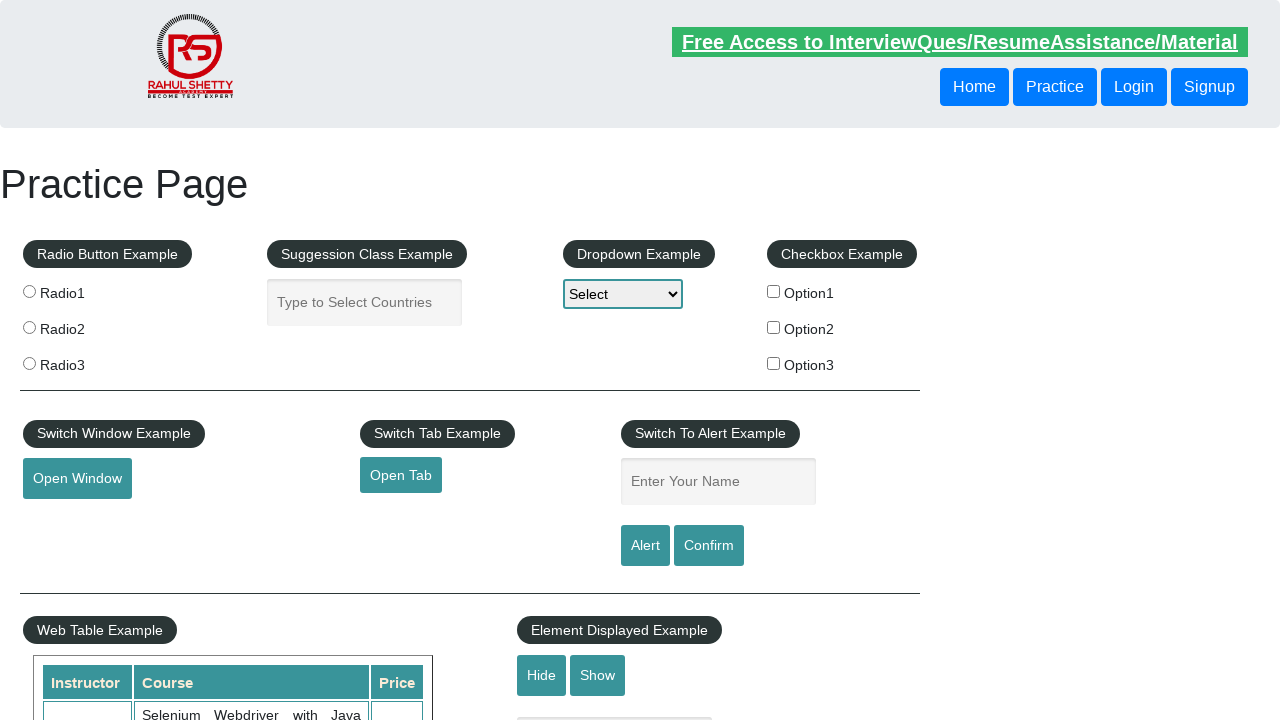